Fills the username field and demonstrates explicit wait for an element

Starting URL: https://demoqa.com/text-box

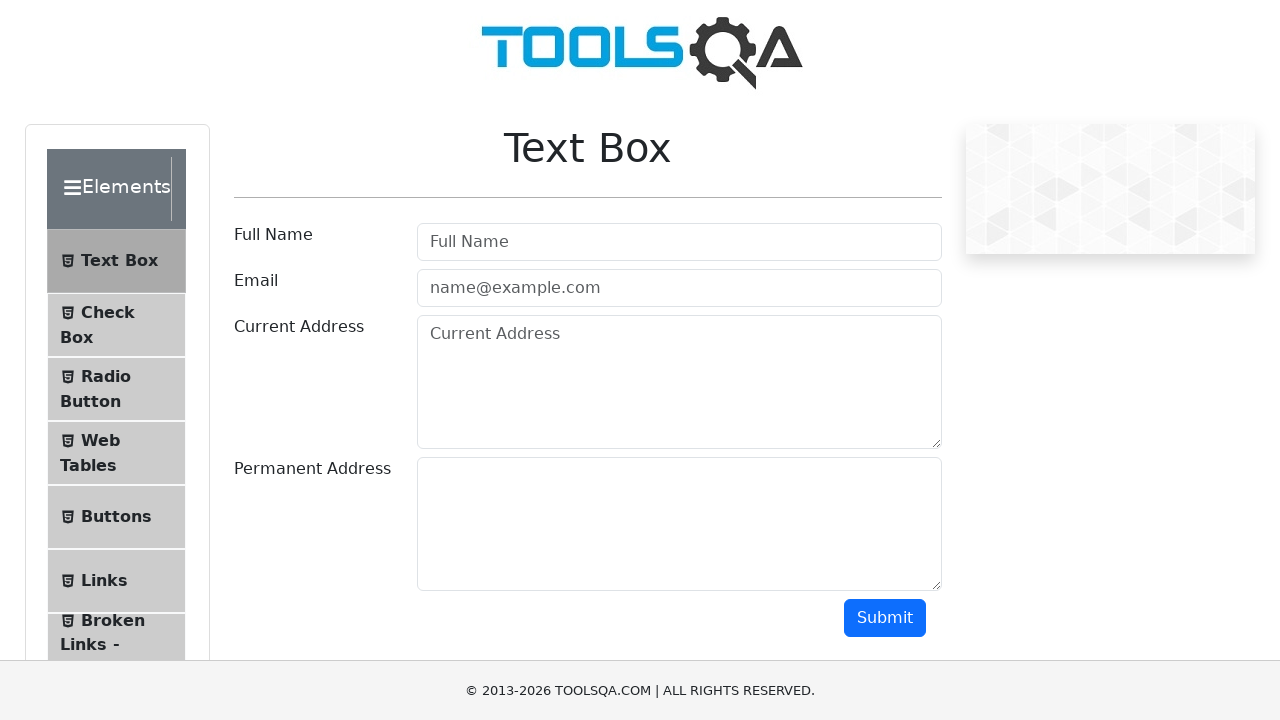

Filled username field with 'GowriS' on xpath=//*[@id='userName']
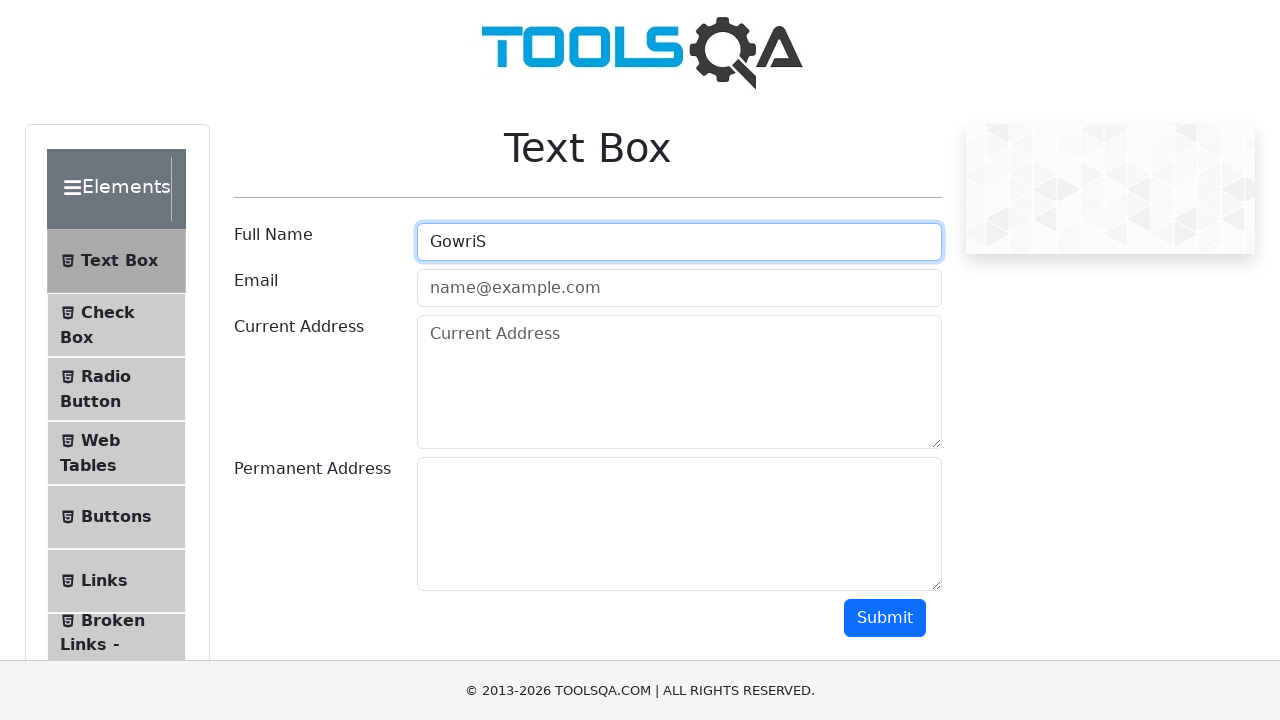

Explicit wait timeout - element with typo XPath (userNam) not found as expected
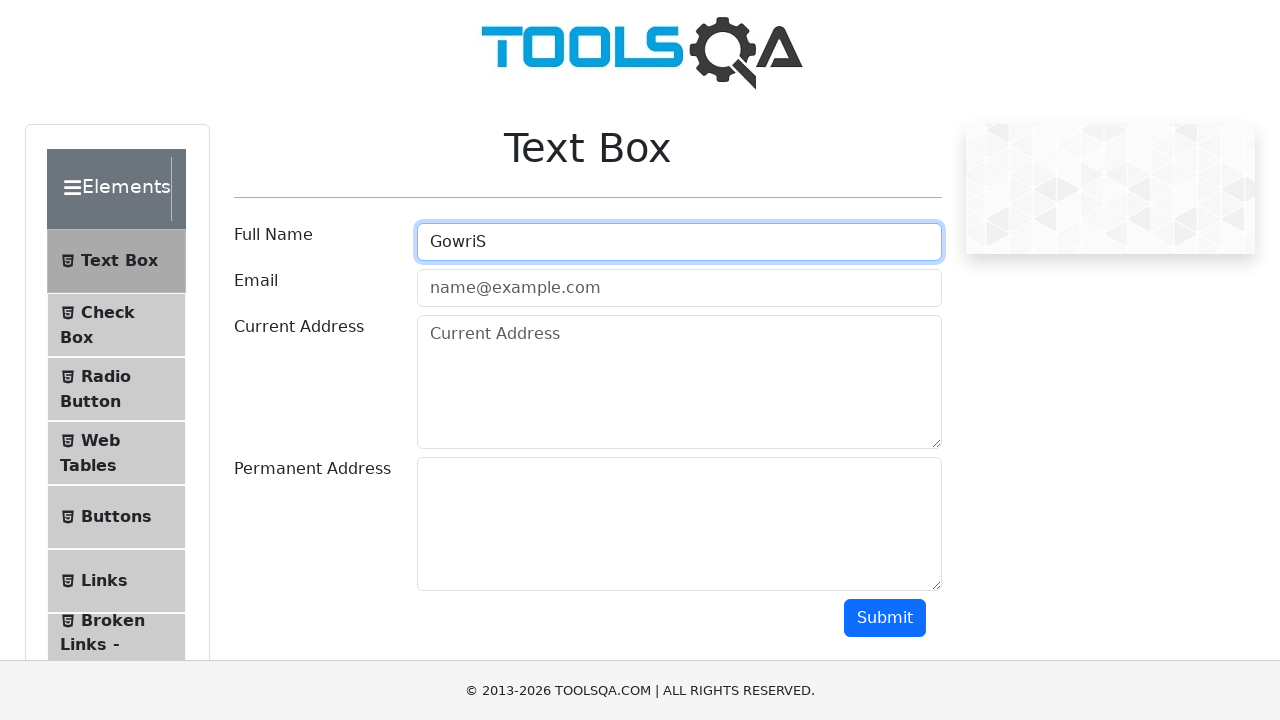

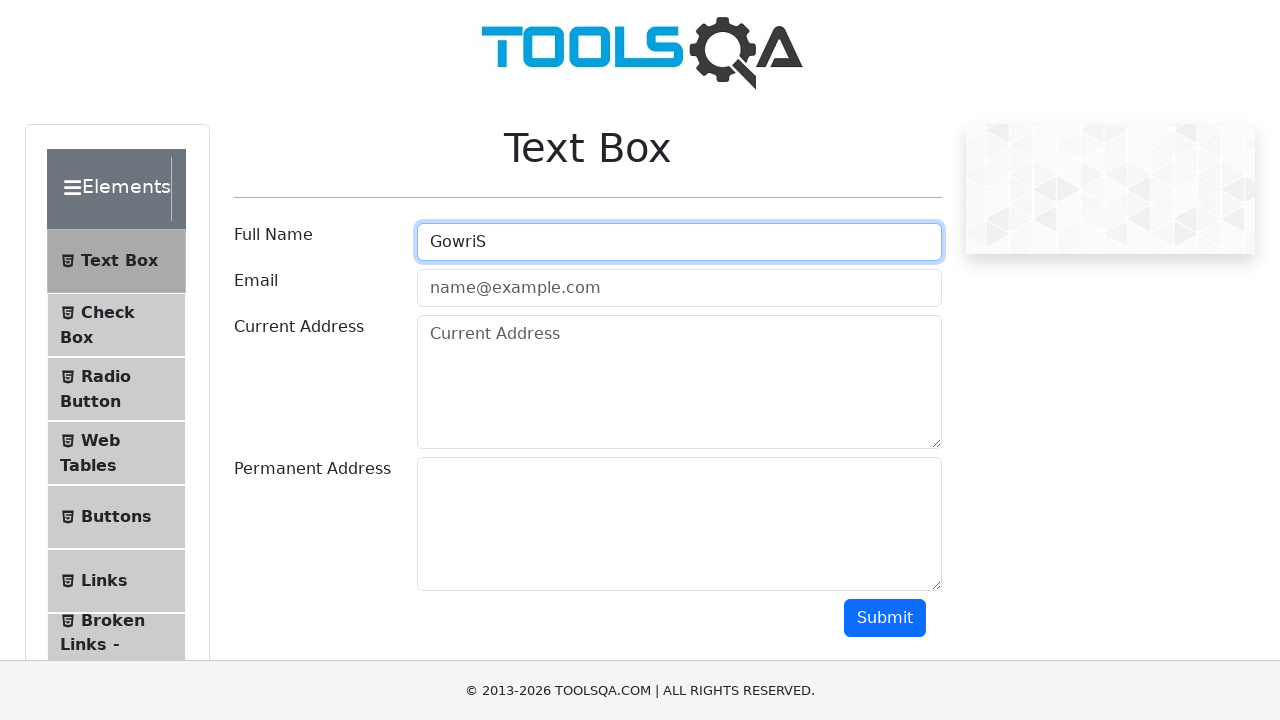